Tests opting out of A/B tests by adding the opt-out cookie on the main page before navigating to the A/B test page.

Starting URL: http://the-internet.herokuapp.com

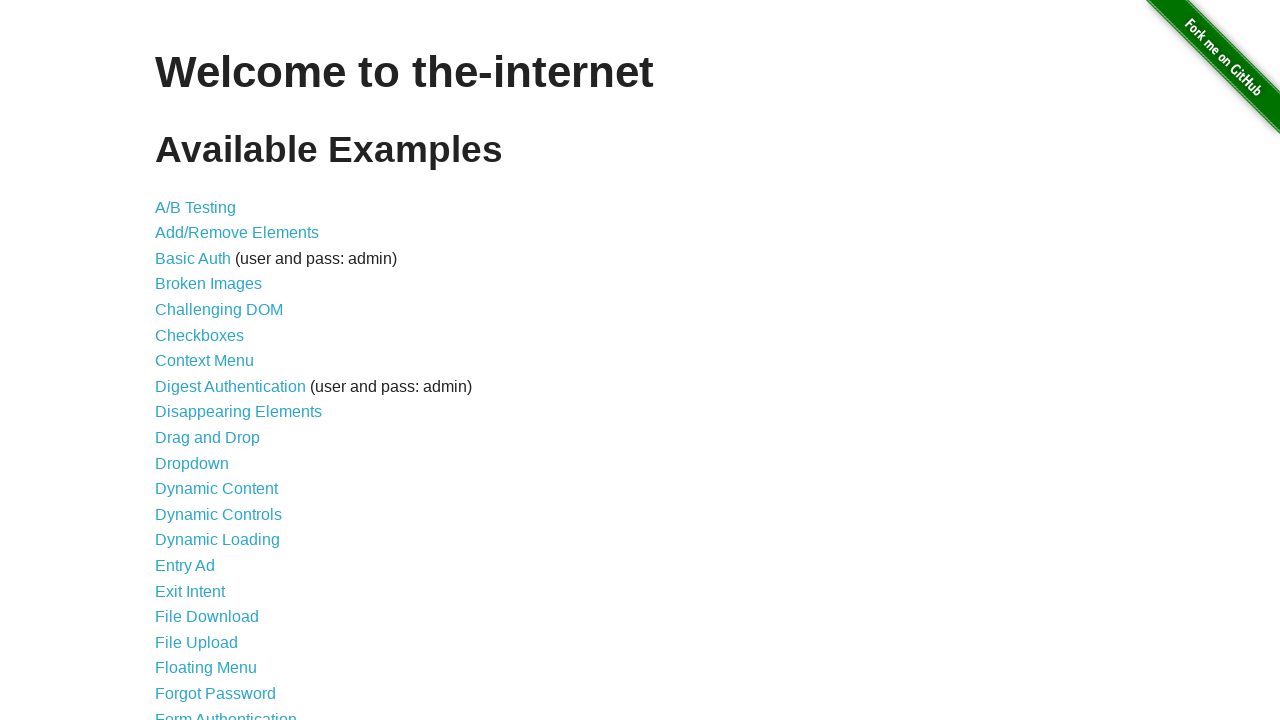

Added optimizelyOptOut cookie to opt out of A/B tests
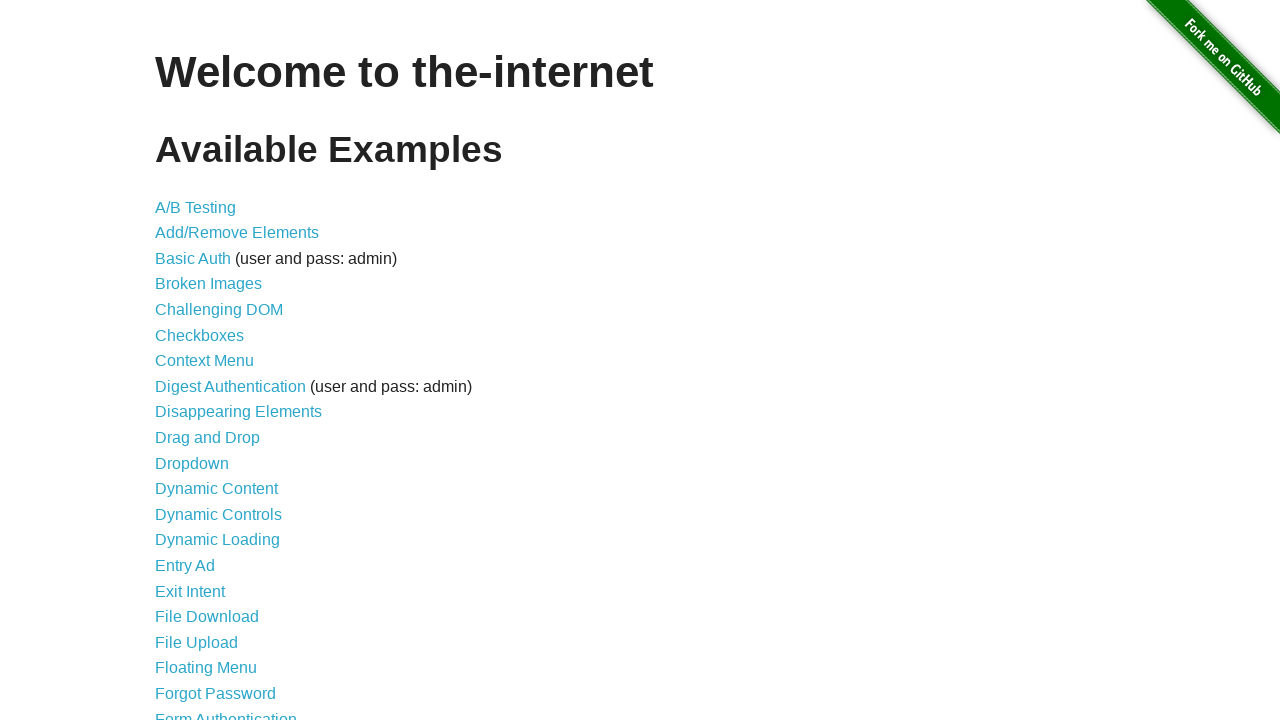

Navigated to the A/B test page
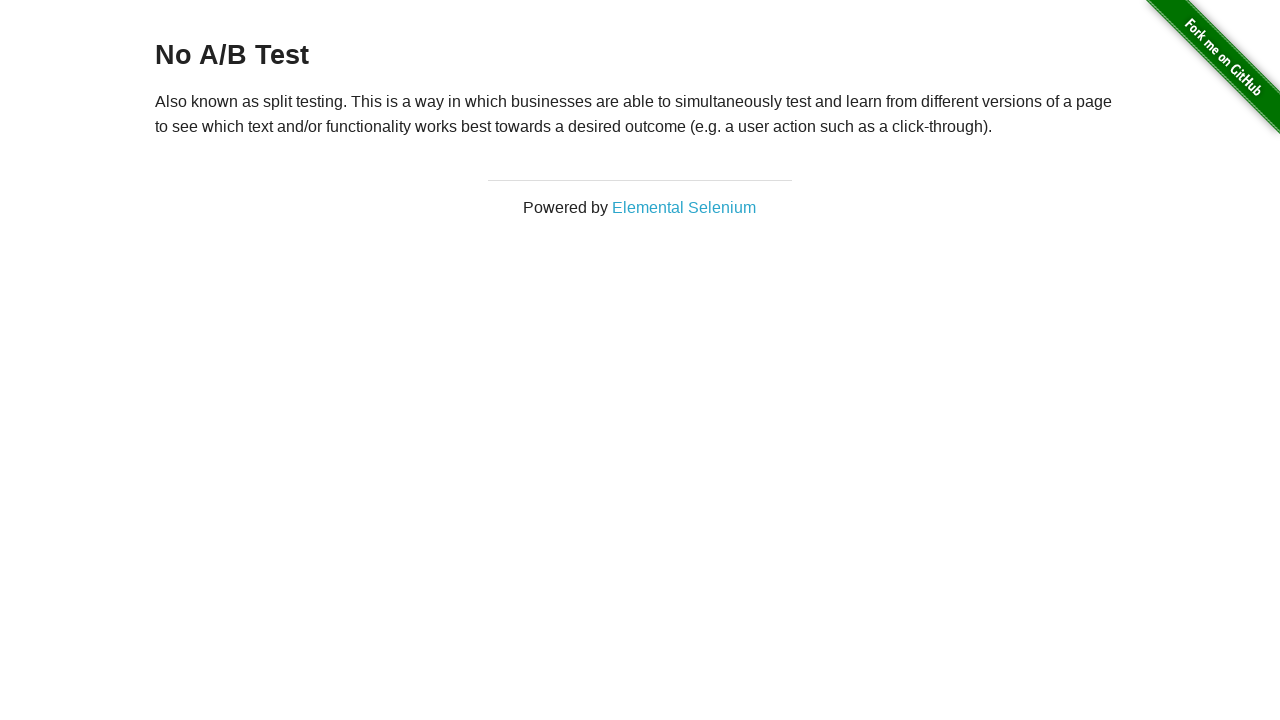

Retrieved heading text from page
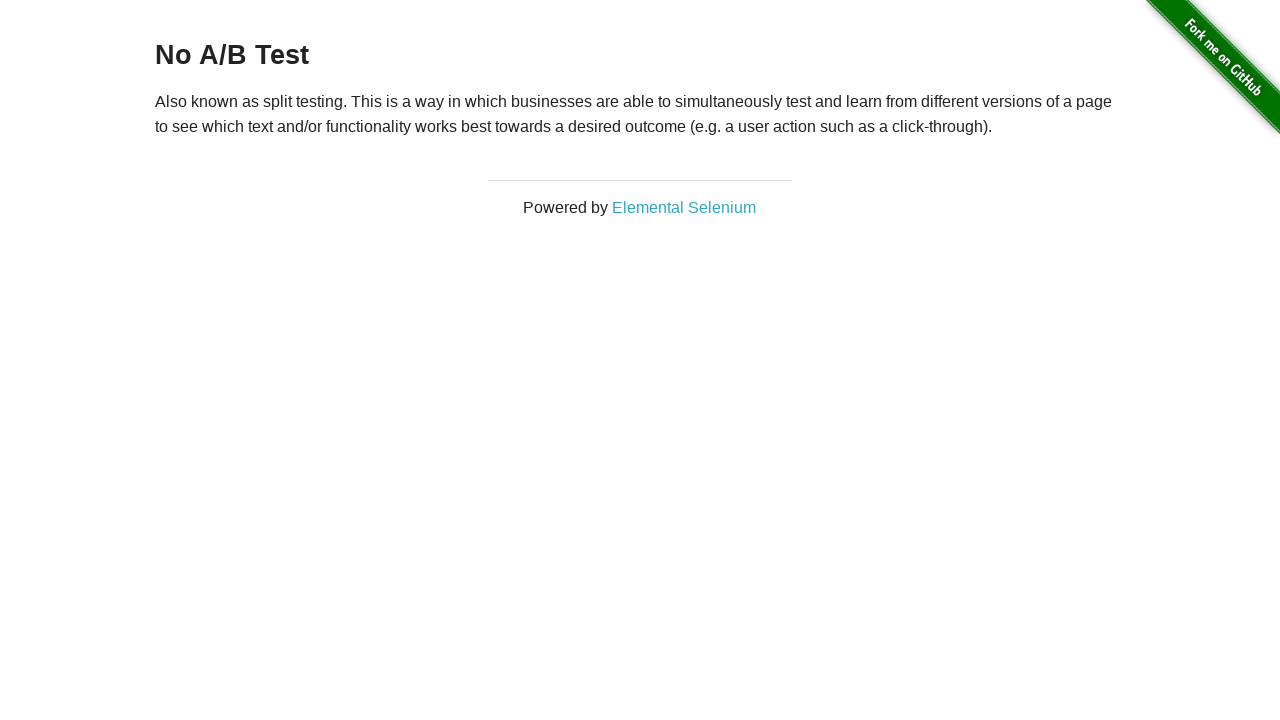

Verified that heading displays 'No A/B Test', confirming opt-out cookie worked
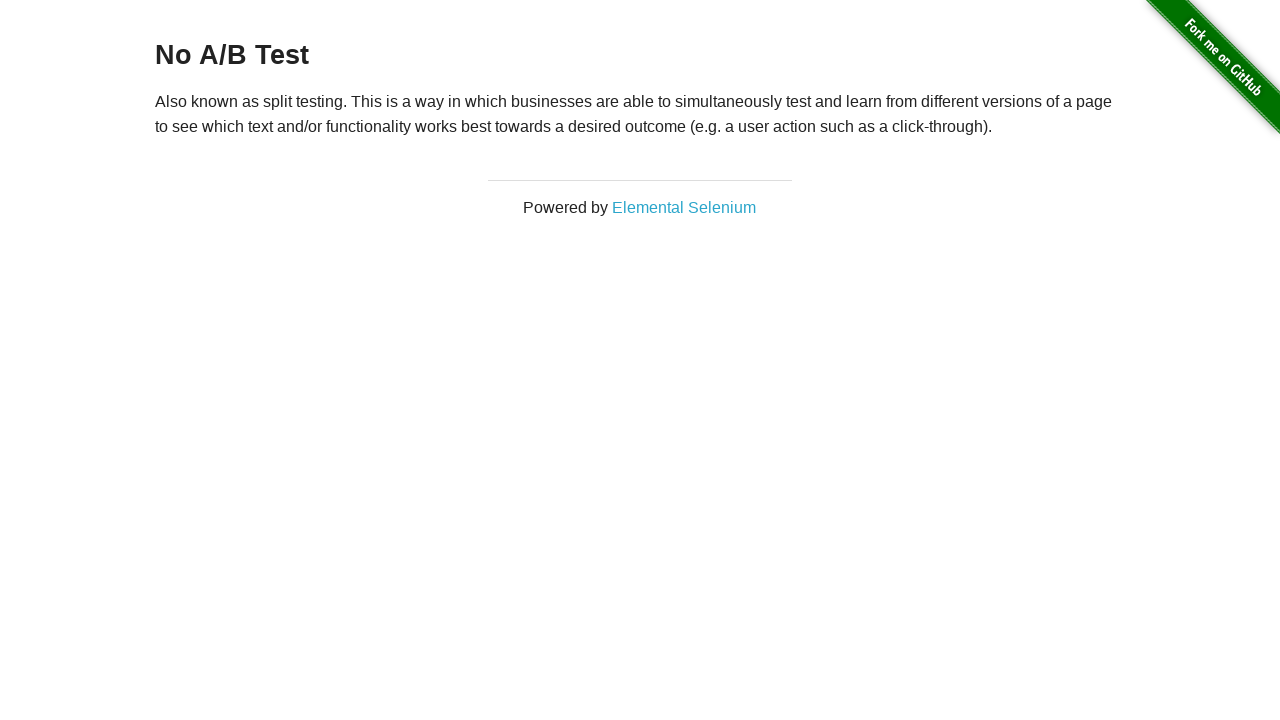

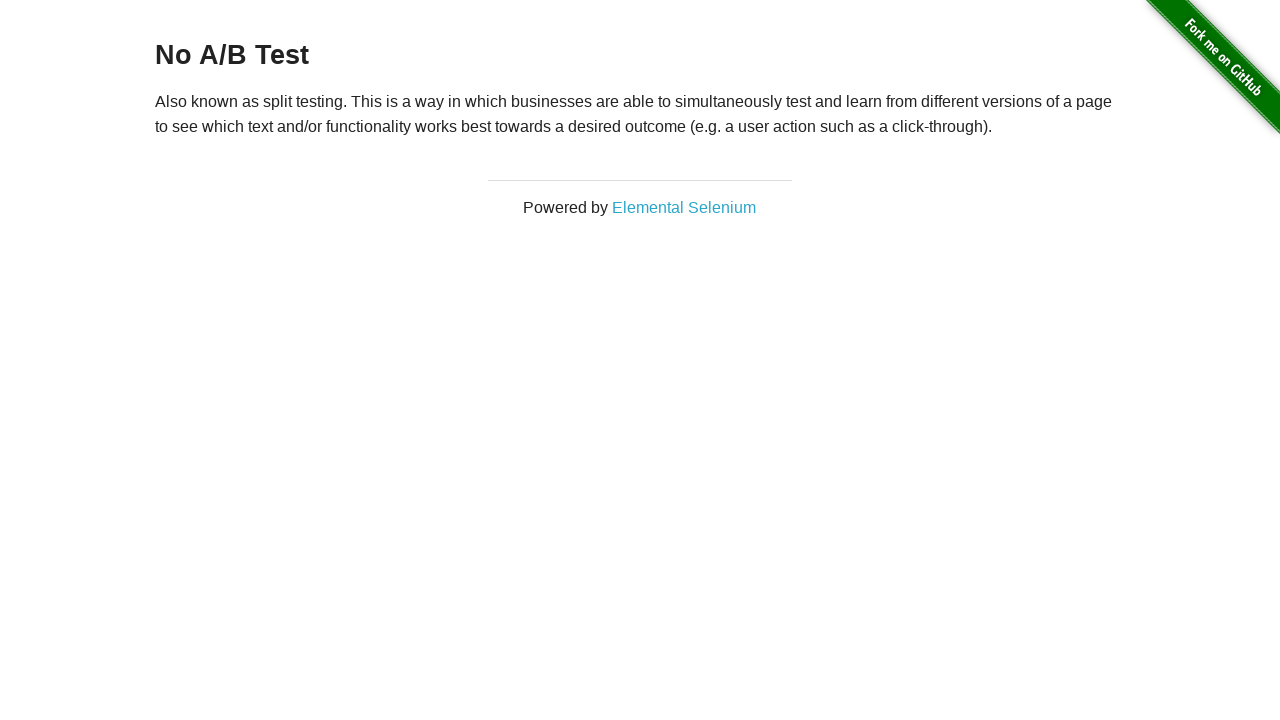